Tests iframe handling by switching to an iframe and verifying that a sample heading element is displayed within it

Starting URL: https://demoqa.com/frames

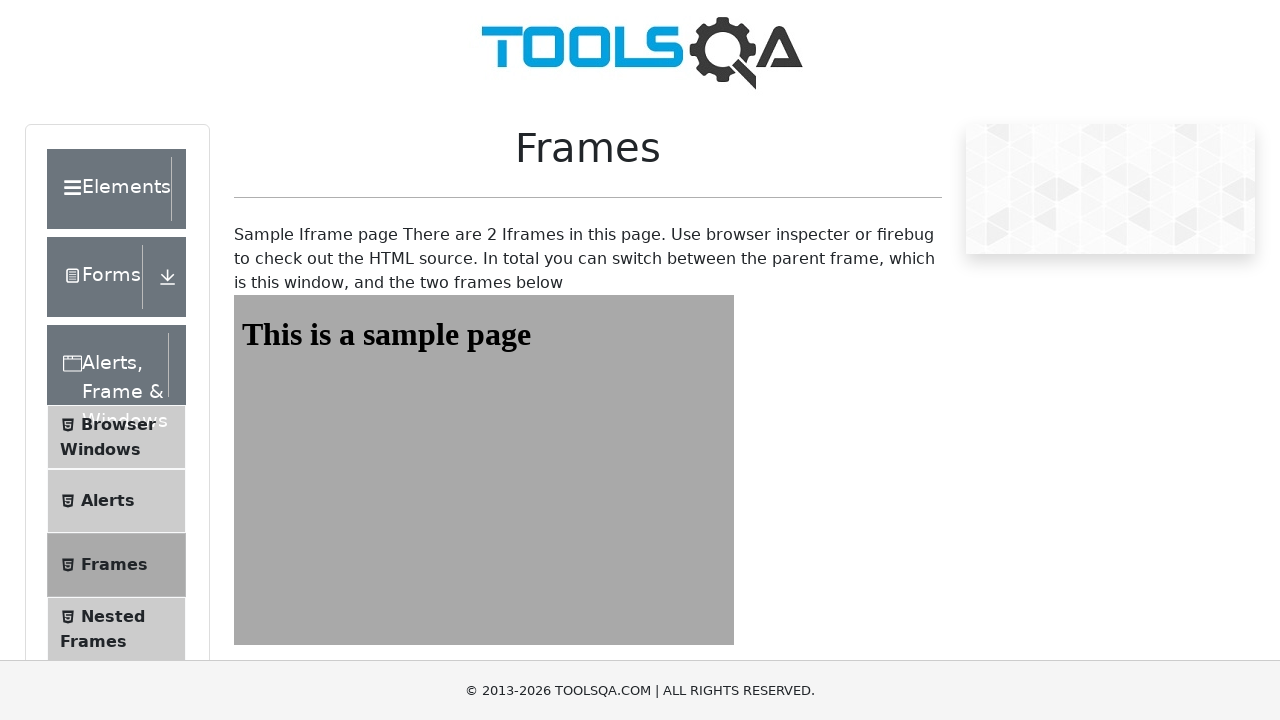

Navigated to https://demoqa.com/frames
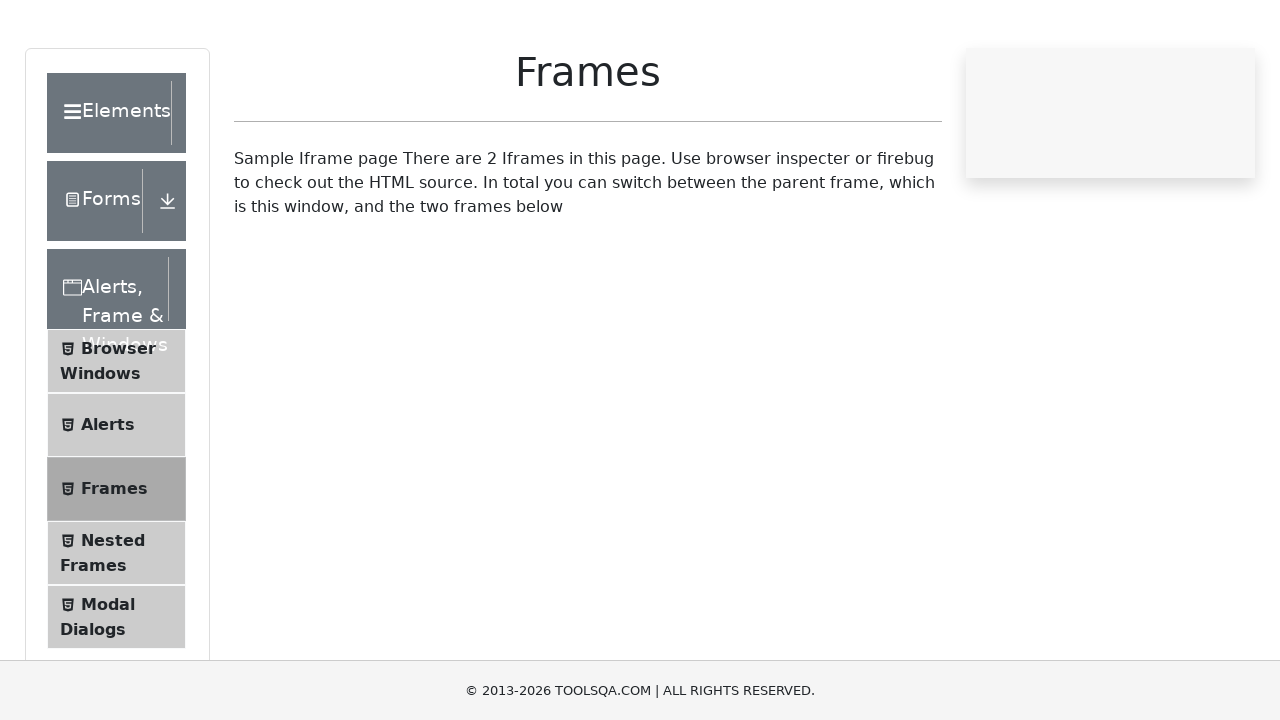

Located iframe with id 'frame1'
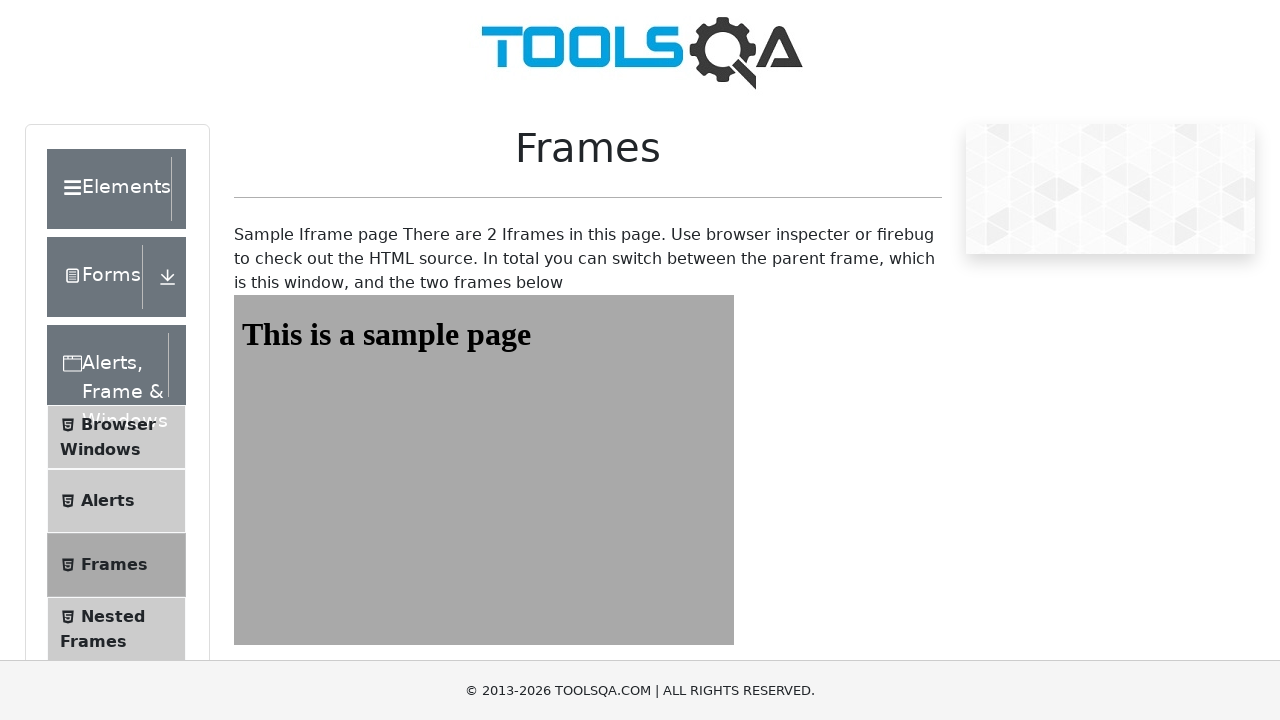

Located #sampleHeading element within iframe
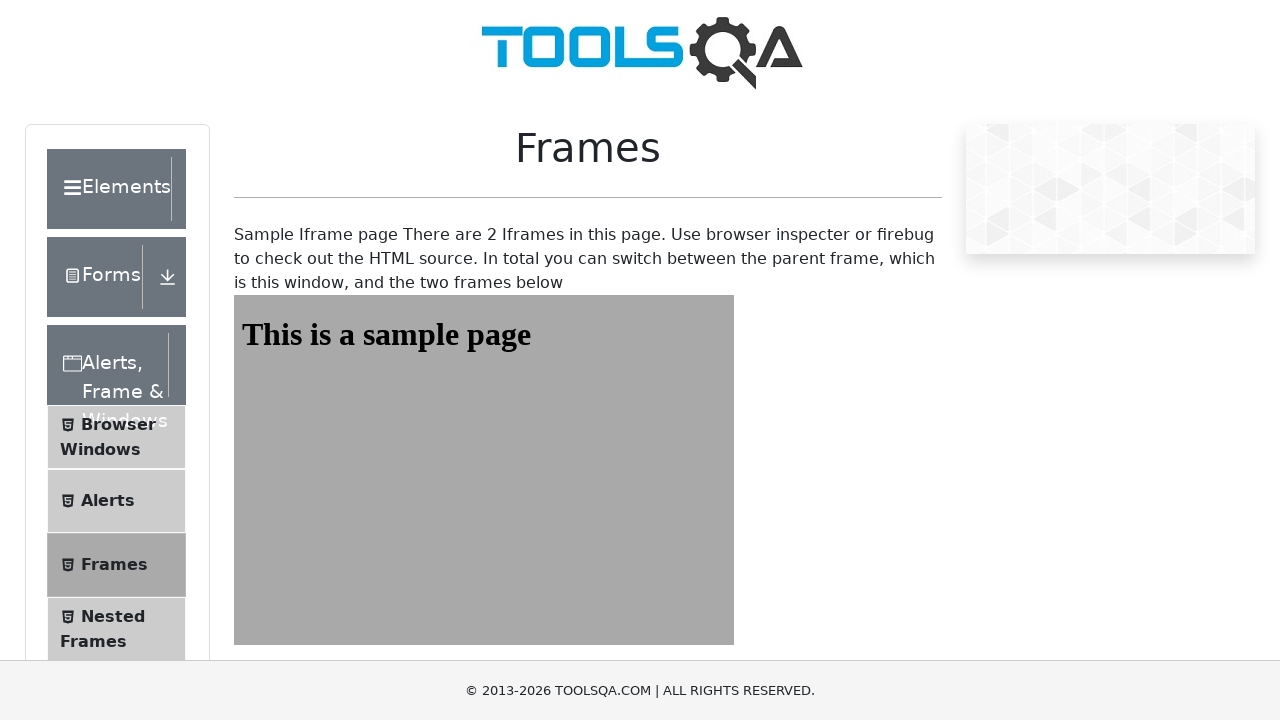

Waited for sample heading to become visible
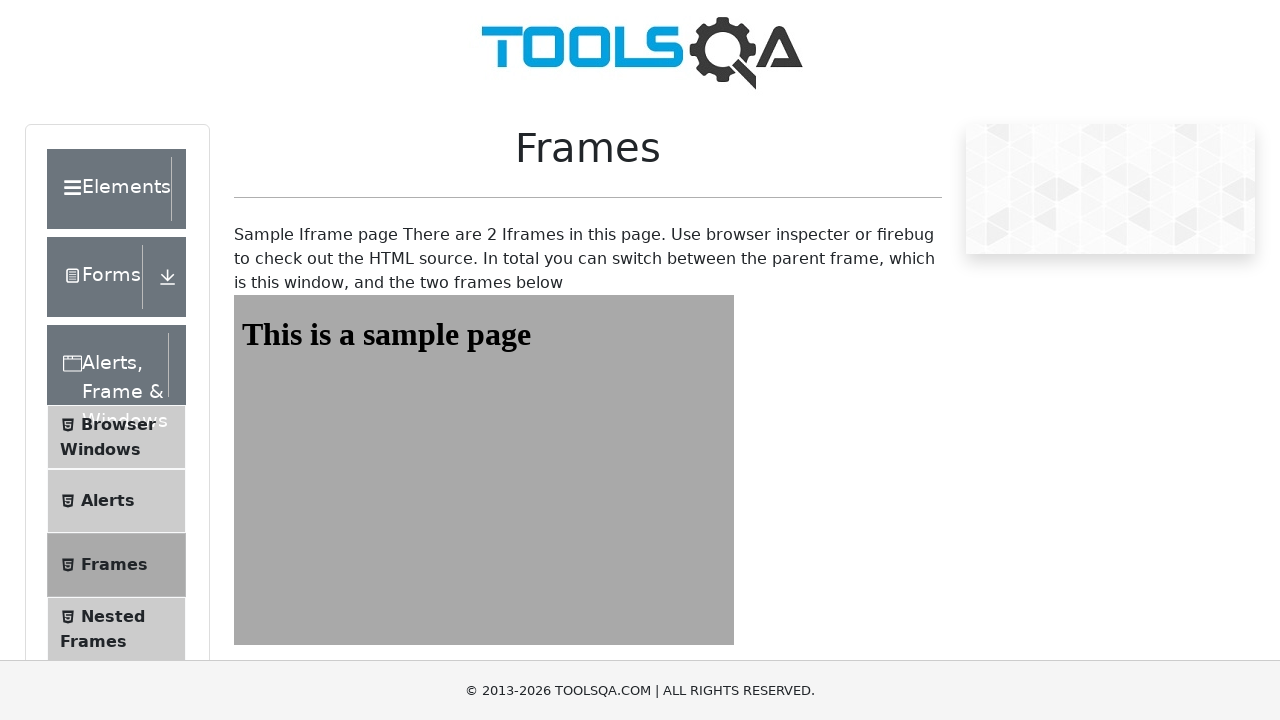

Retrieved heading text content: 'This is a sample page'
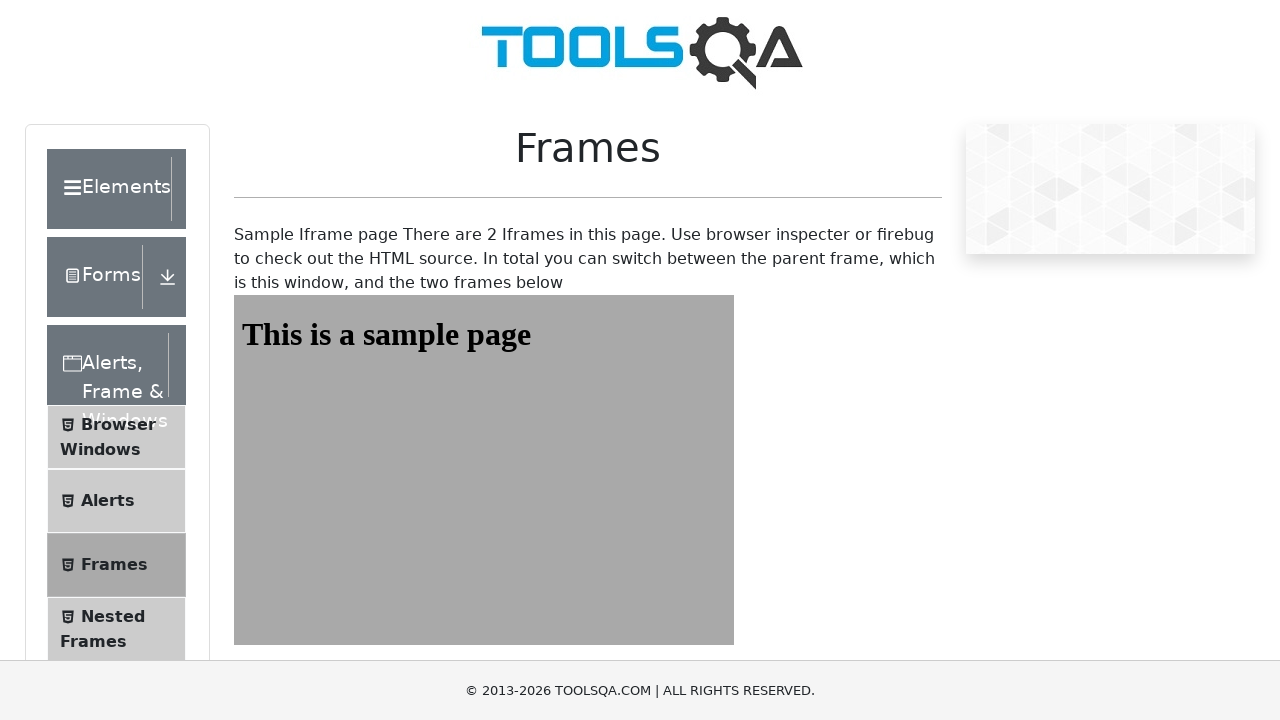

Asserted that sample heading is visible in the iframe
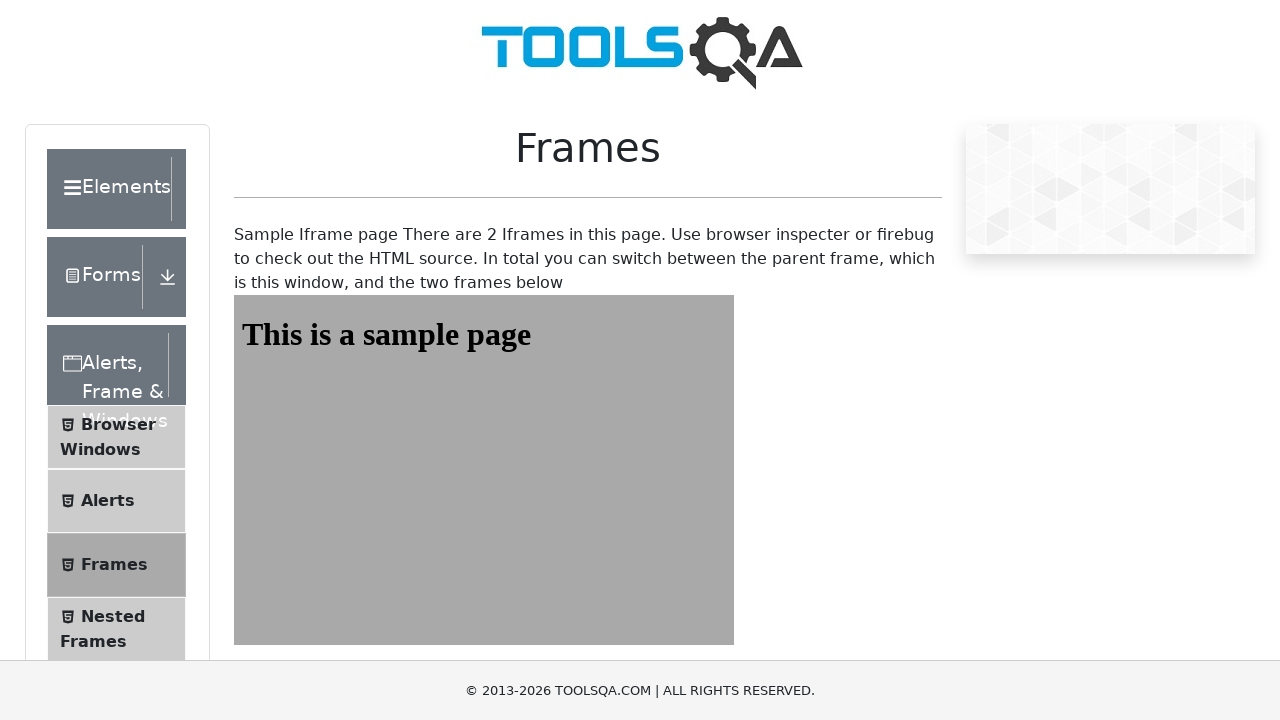

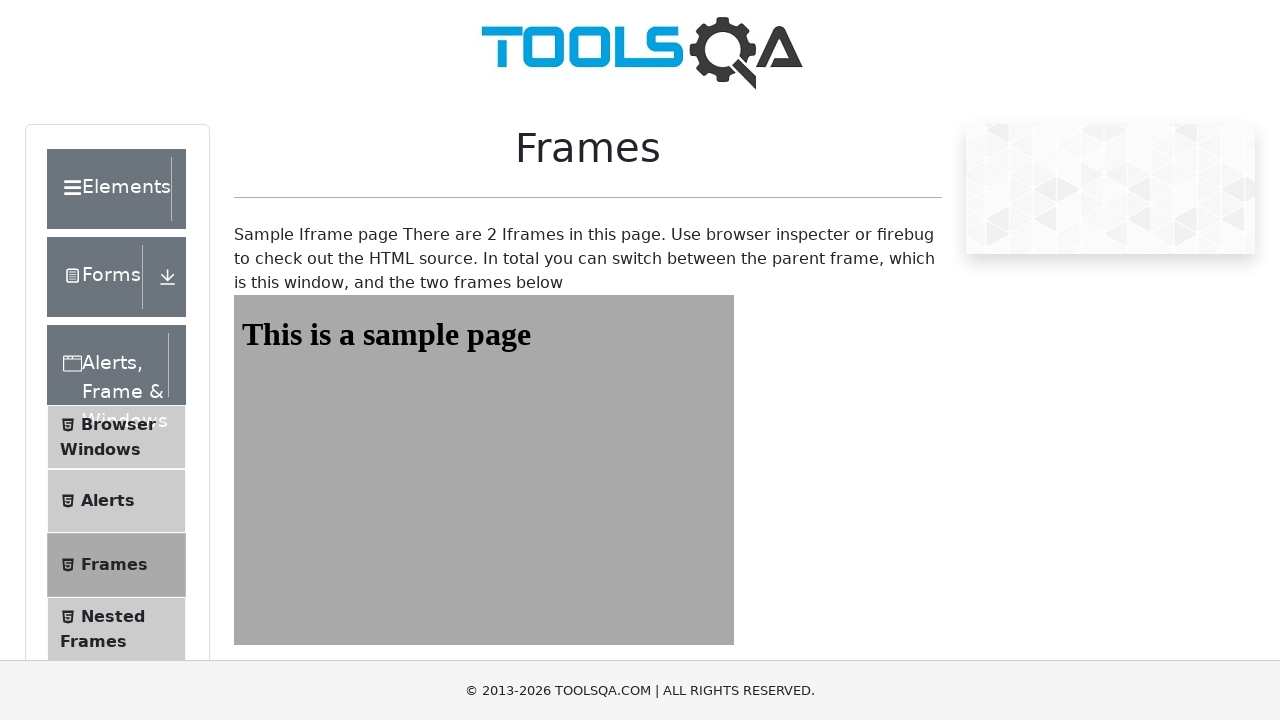